Tests confirm dialog by clicking confirm button and accepting it to verify the result

Starting URL: https://bonigarcia.dev/selenium-webdriver-java/dialog-boxes.html

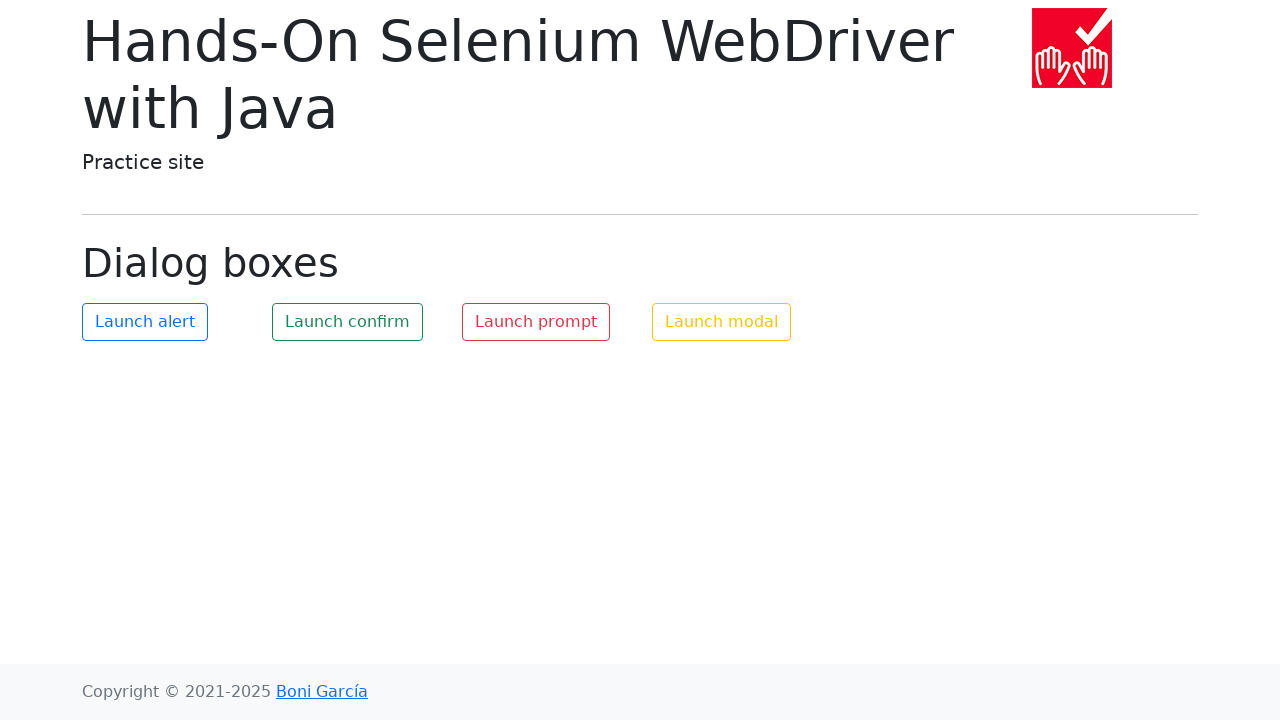

Set up dialog handler to accept confirm dialogs
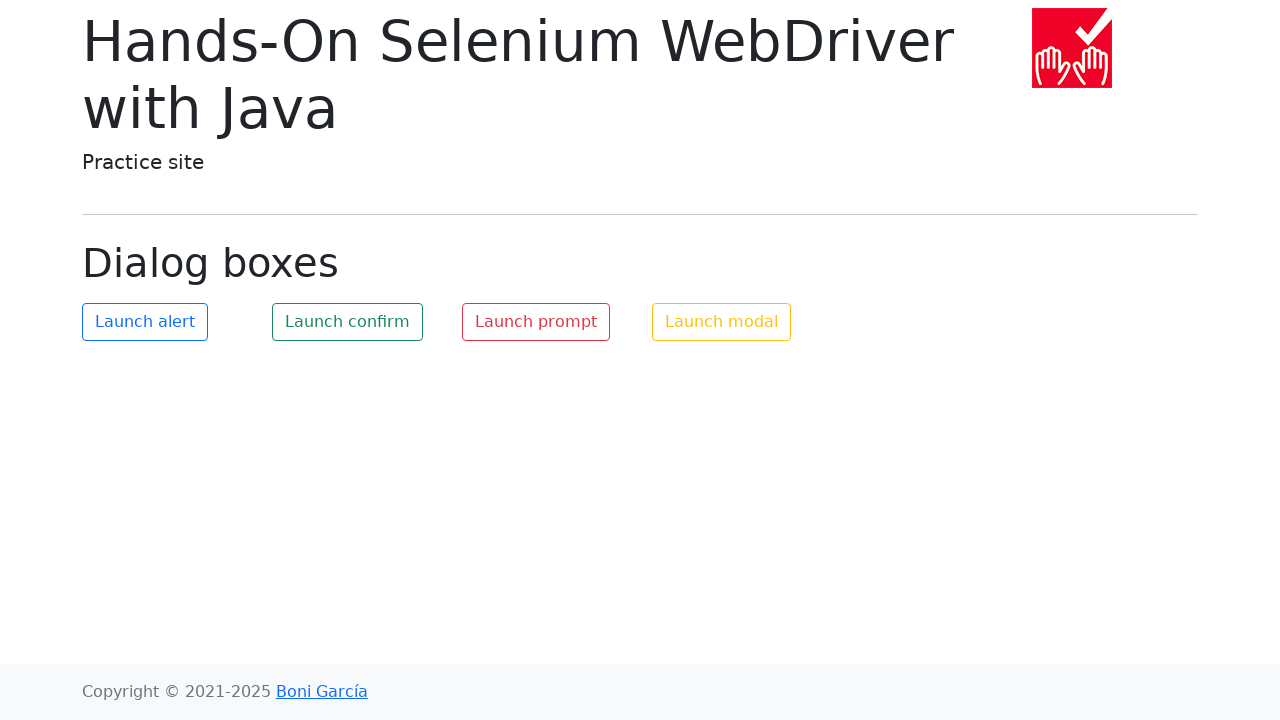

Clicked confirm button to trigger dialog at (348, 322) on button#my-confirm
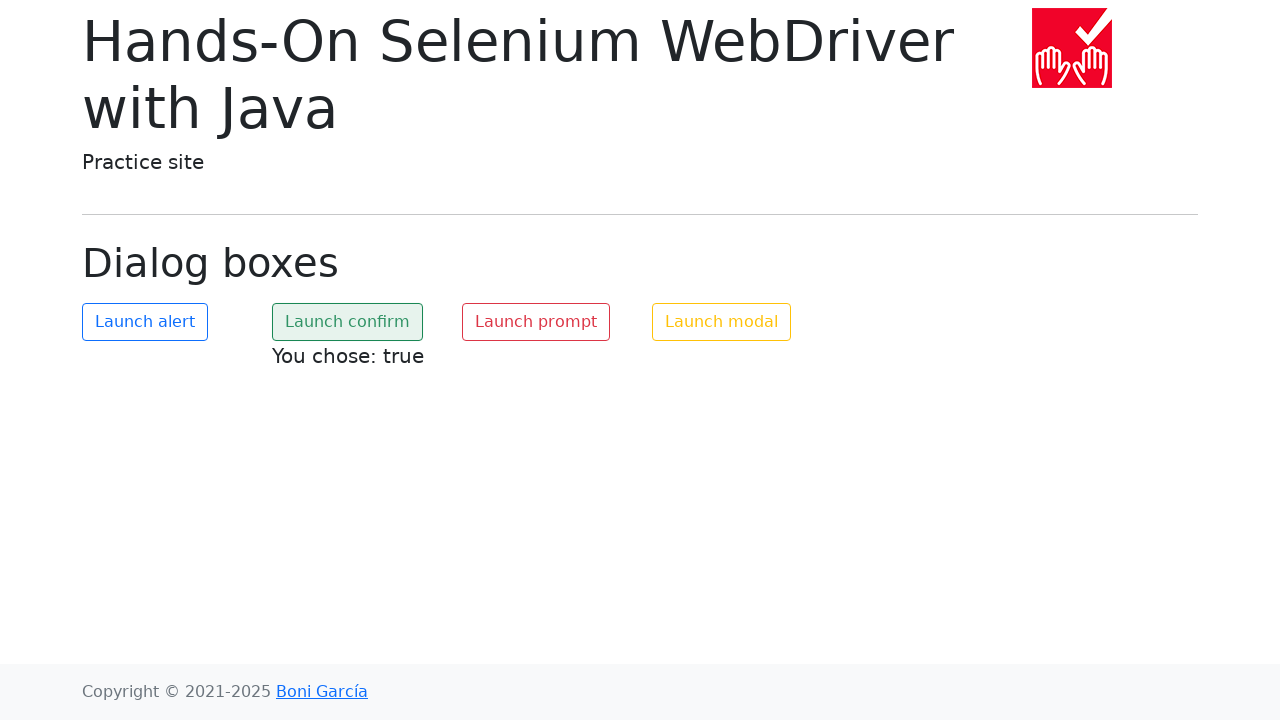

Confirm dialog was accepted and result text appeared
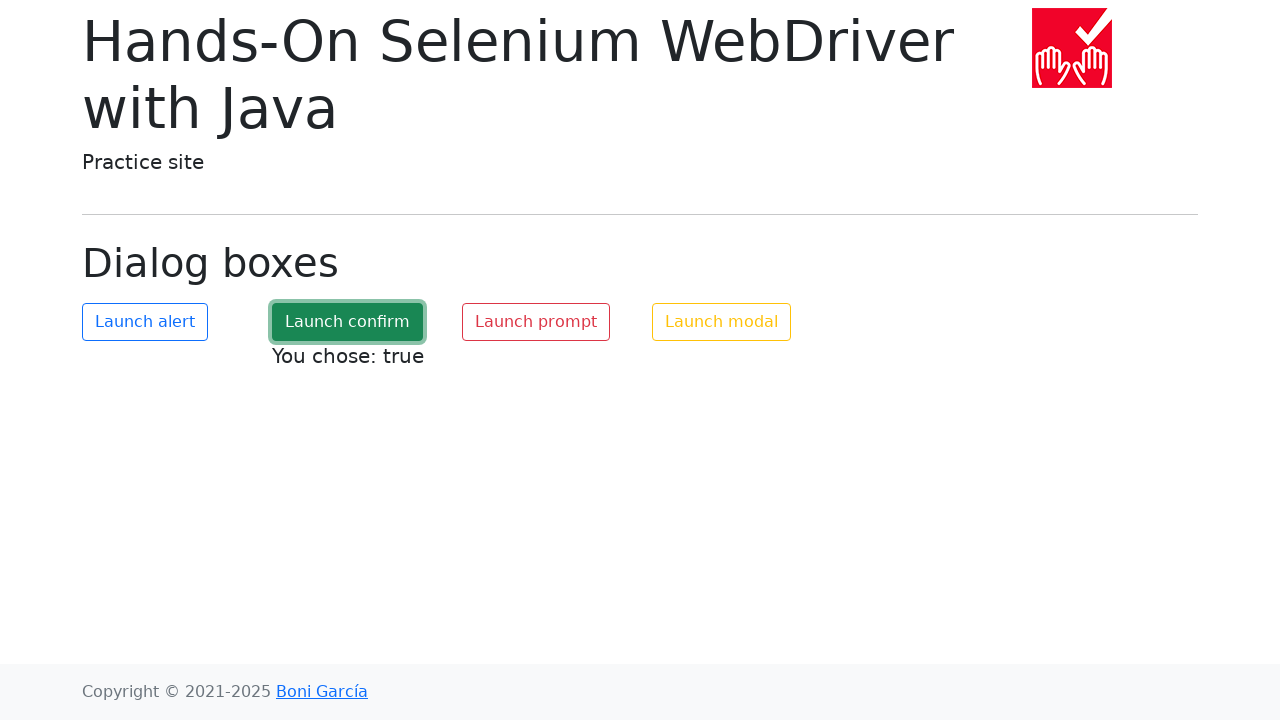

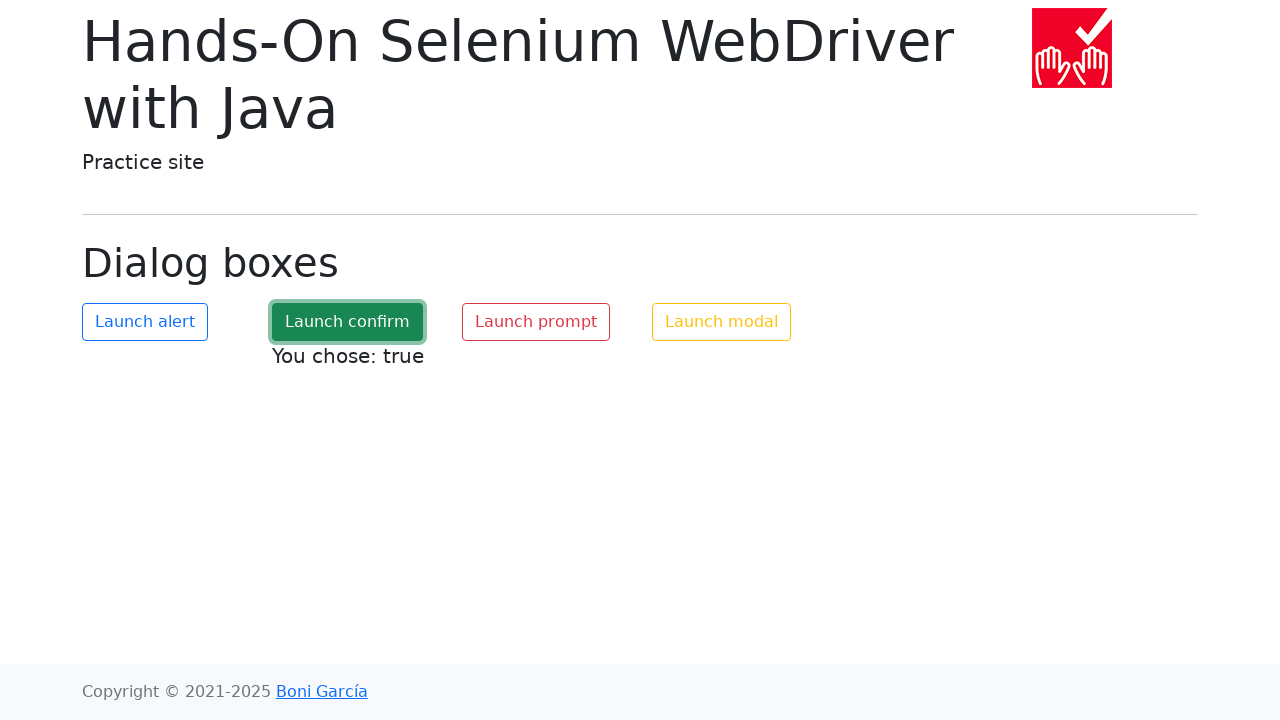